Tests window handling by opening a new window, switching to it, clicking a link, and closing the child window

Starting URL: https://demo.automationtesting.in/Windows.html

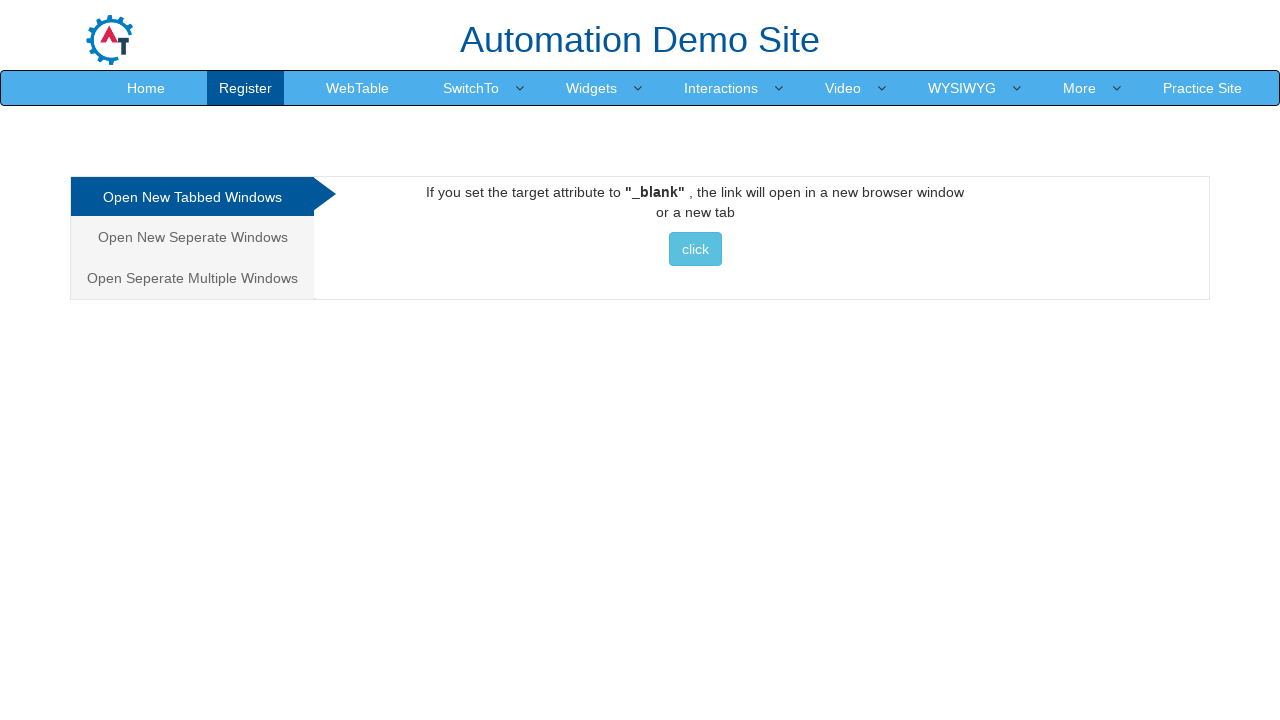

Clicked button to open new window at (695, 249) on button.btn.btn-info
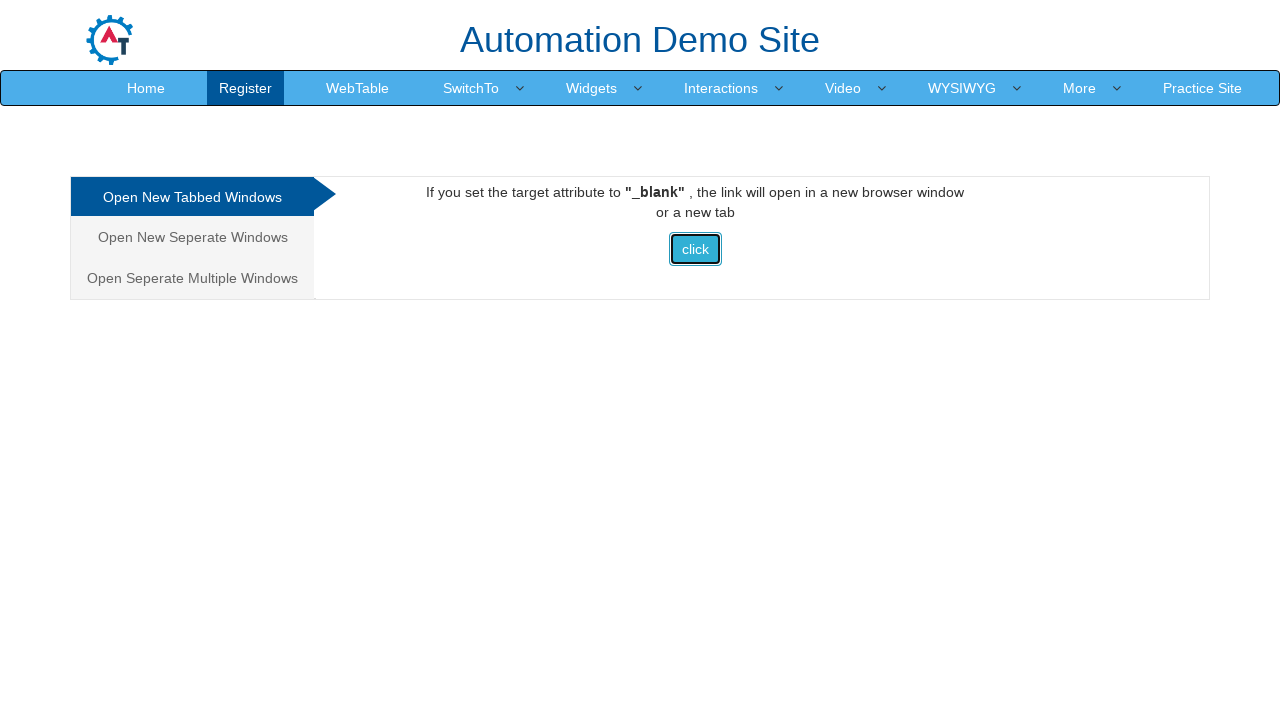

New window opened and captured
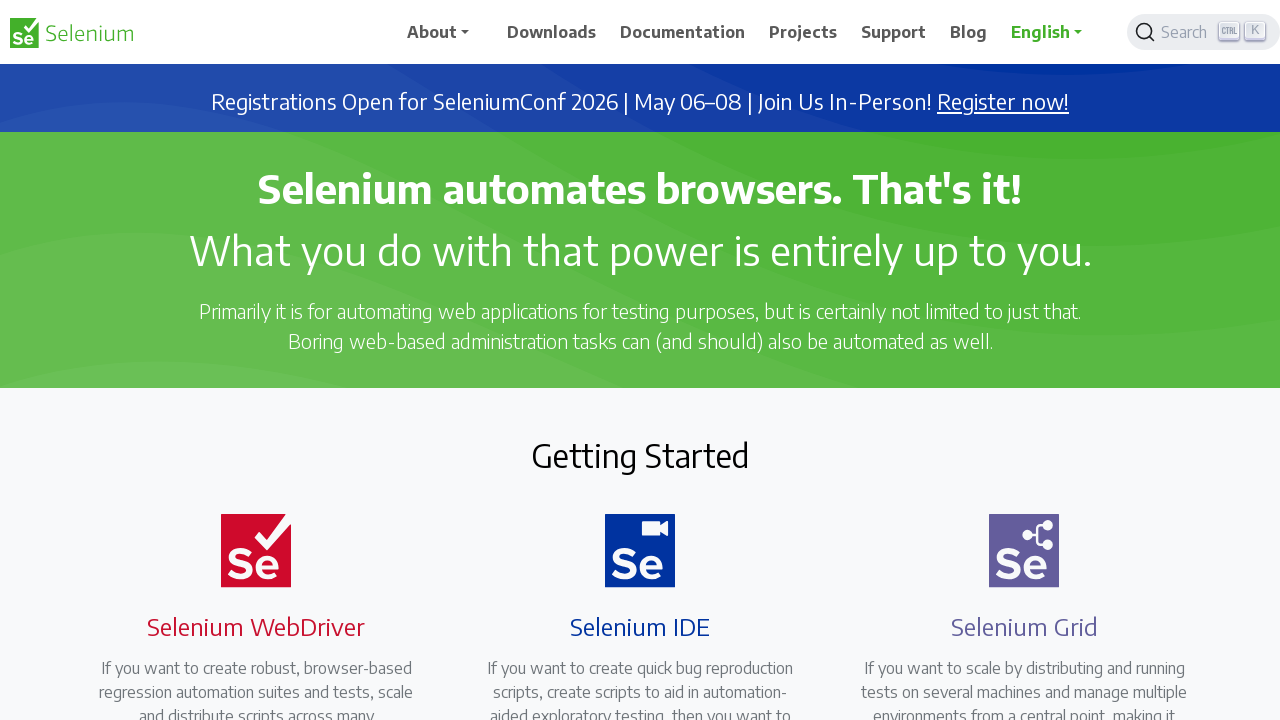

Clicked downloads link in new window at (552, 32) on a[href='/downloads']
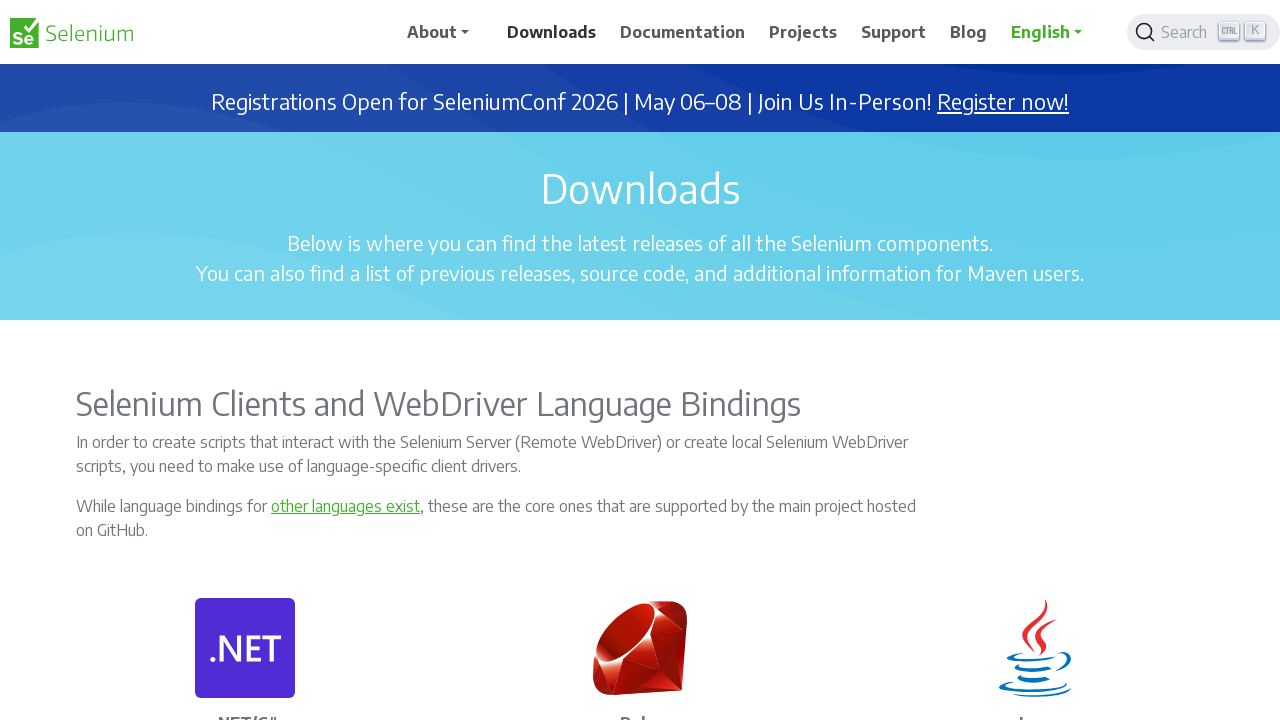

Closed child window
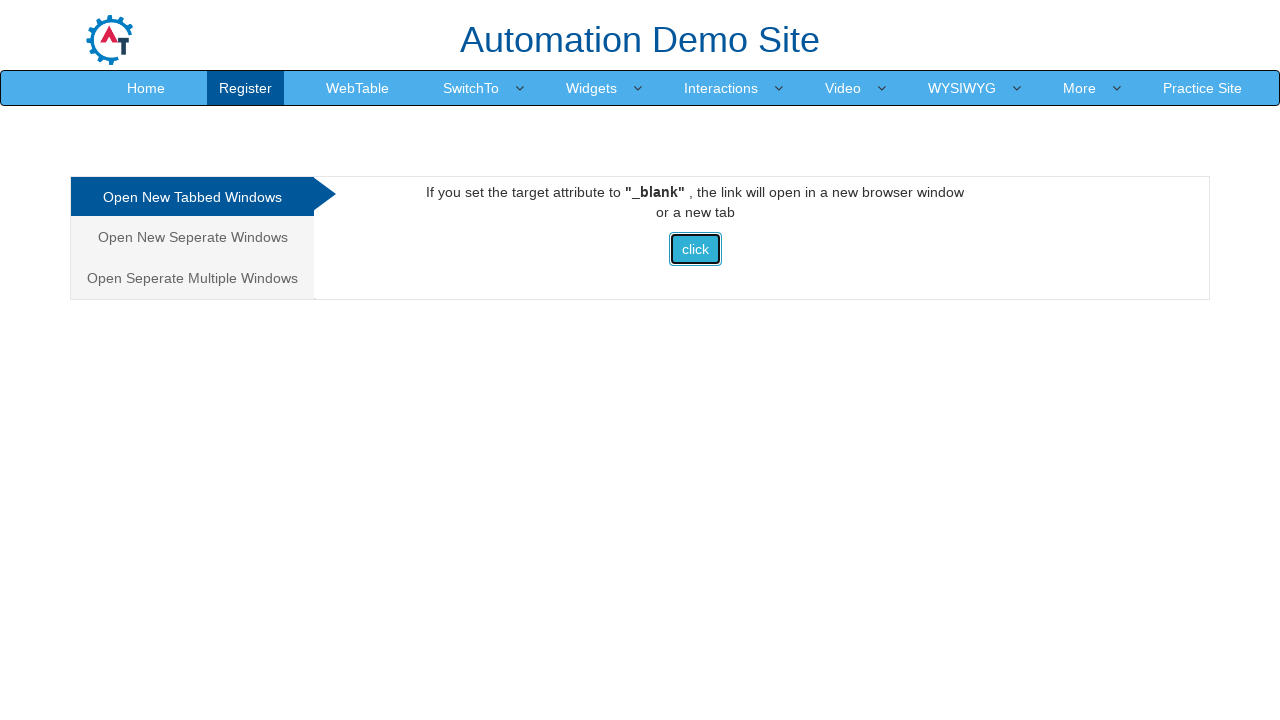

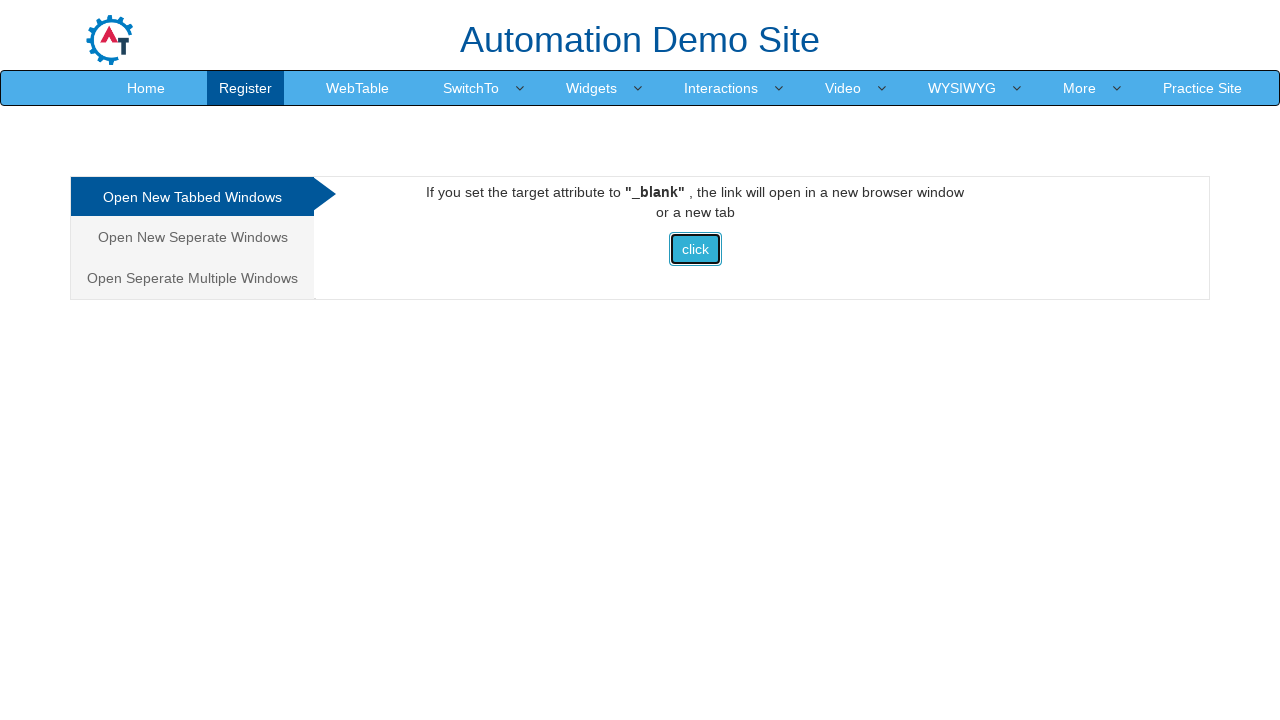